Fills out a form with first name, last name, and email fields, then submits it

Starting URL: http://secure-retreat-92358.herokuapp.com/

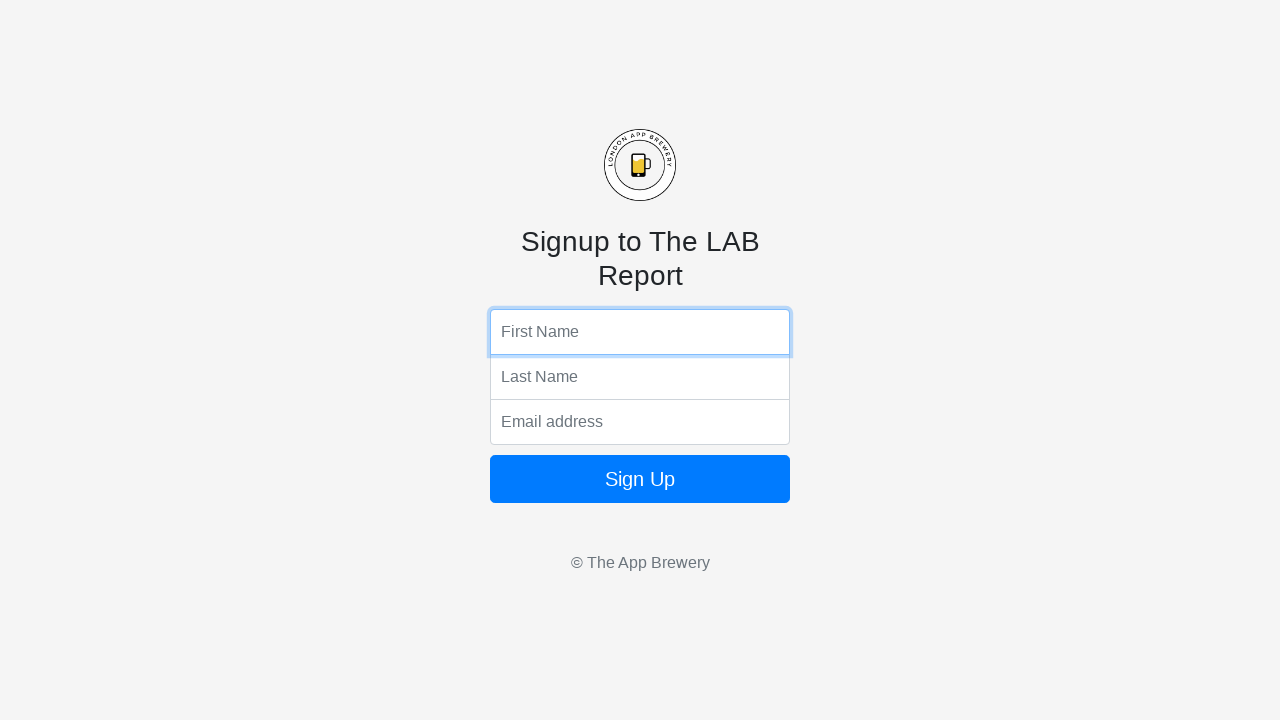

Filled first name field with 'John' on input[name='fName']
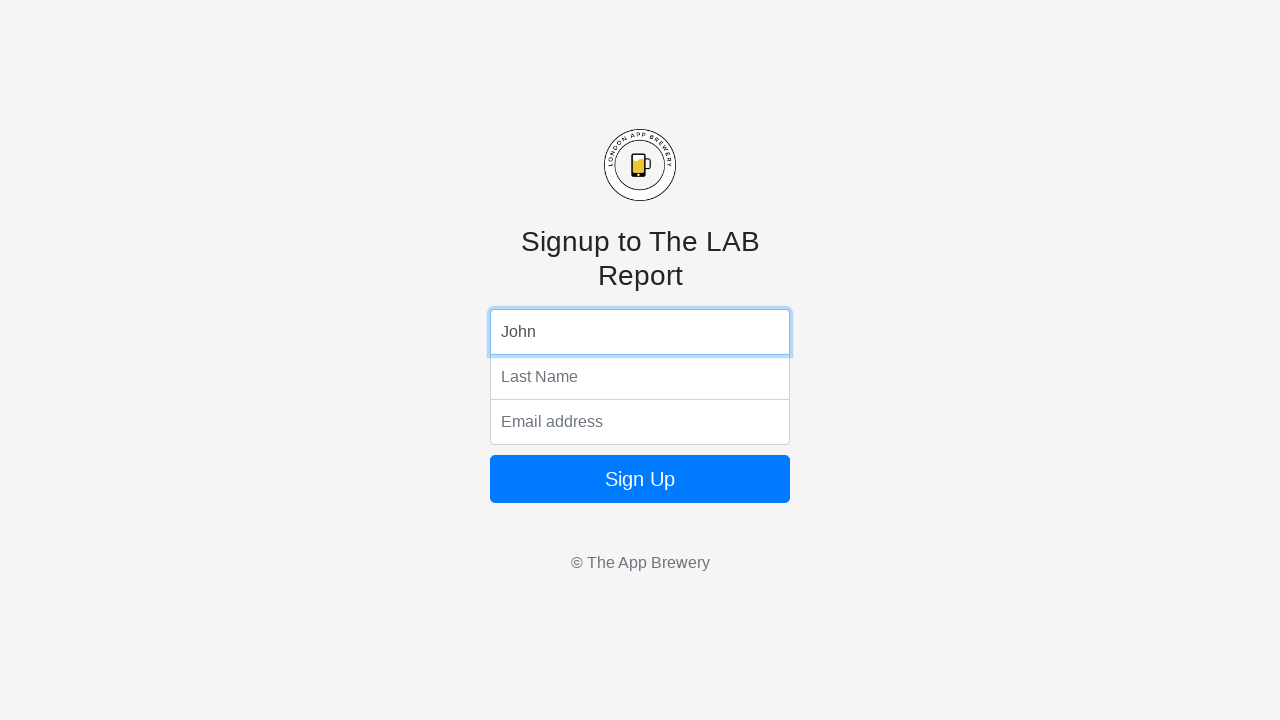

Filled last name field with 'Smith' on input[name='lName']
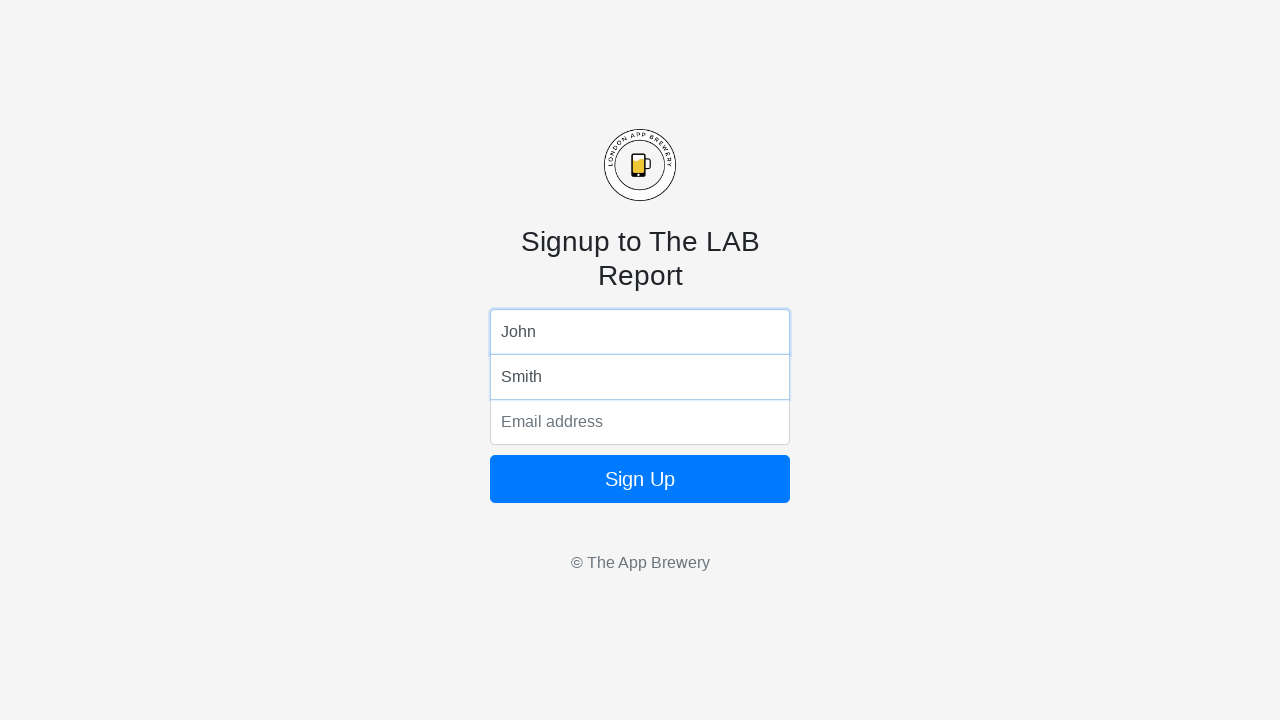

Filled email field with 'john.smith@example.com' on input[name='email']
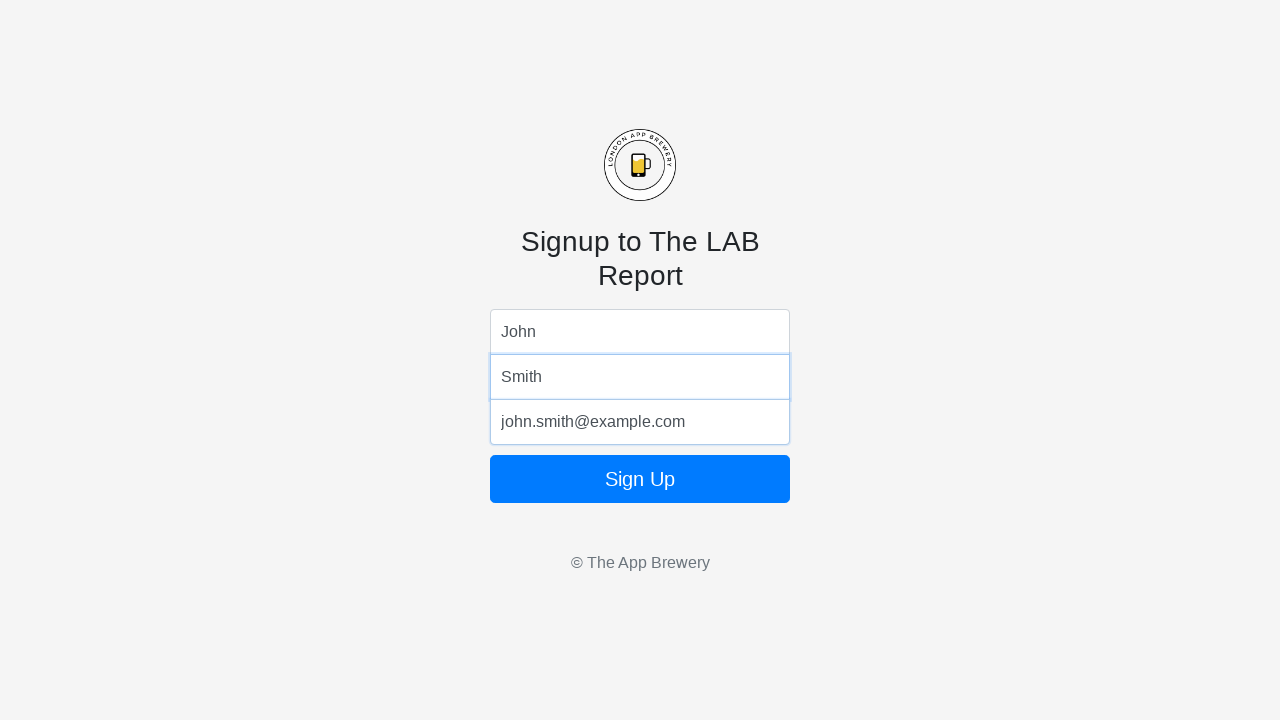

Submitted form by pressing Enter on submit button on xpath=/html/body/form/button
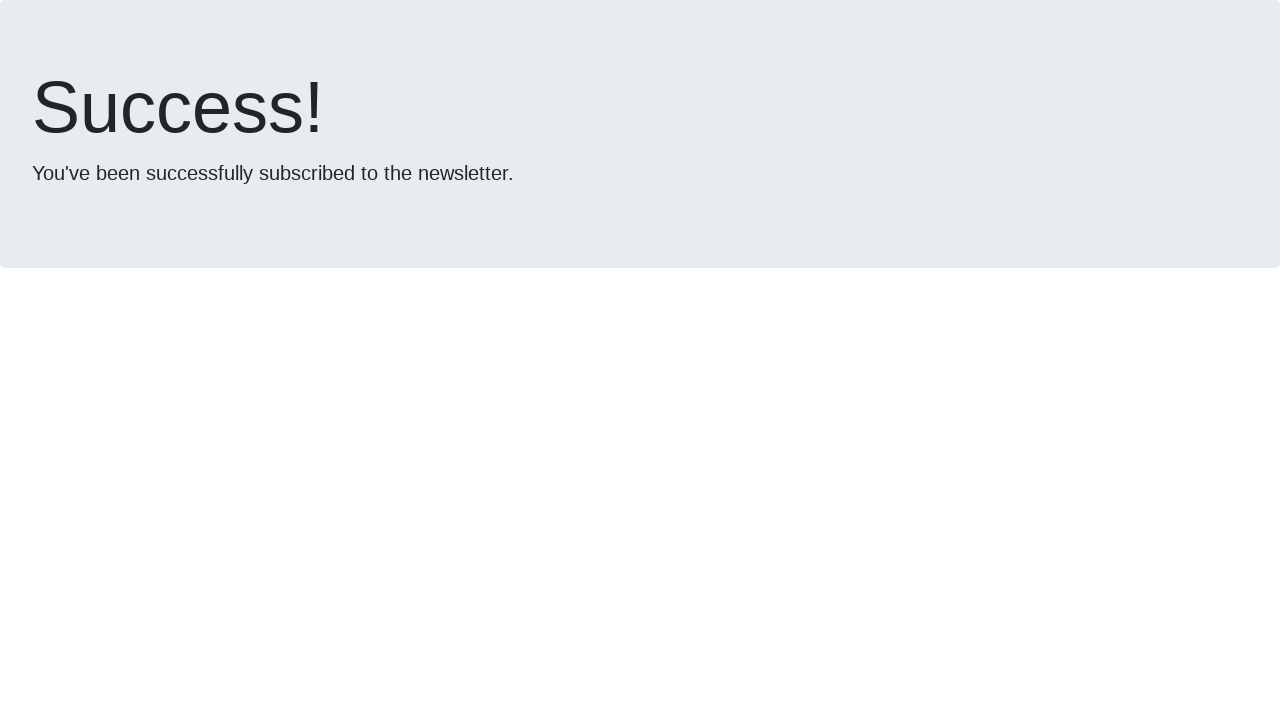

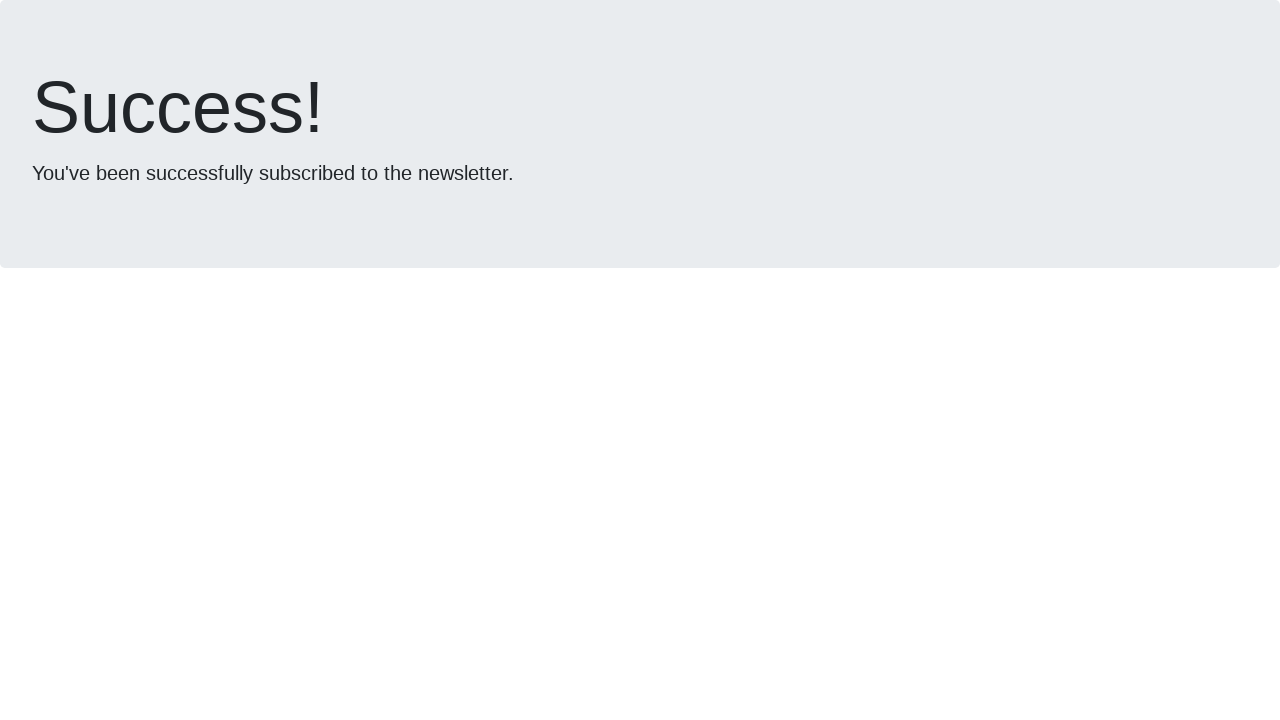